Tests the search functionality on GreenKart by searching for a vegetable product and verifying it appears in the results

Starting URL: https://rahulshettyacademy.com/seleniumPractise/#/

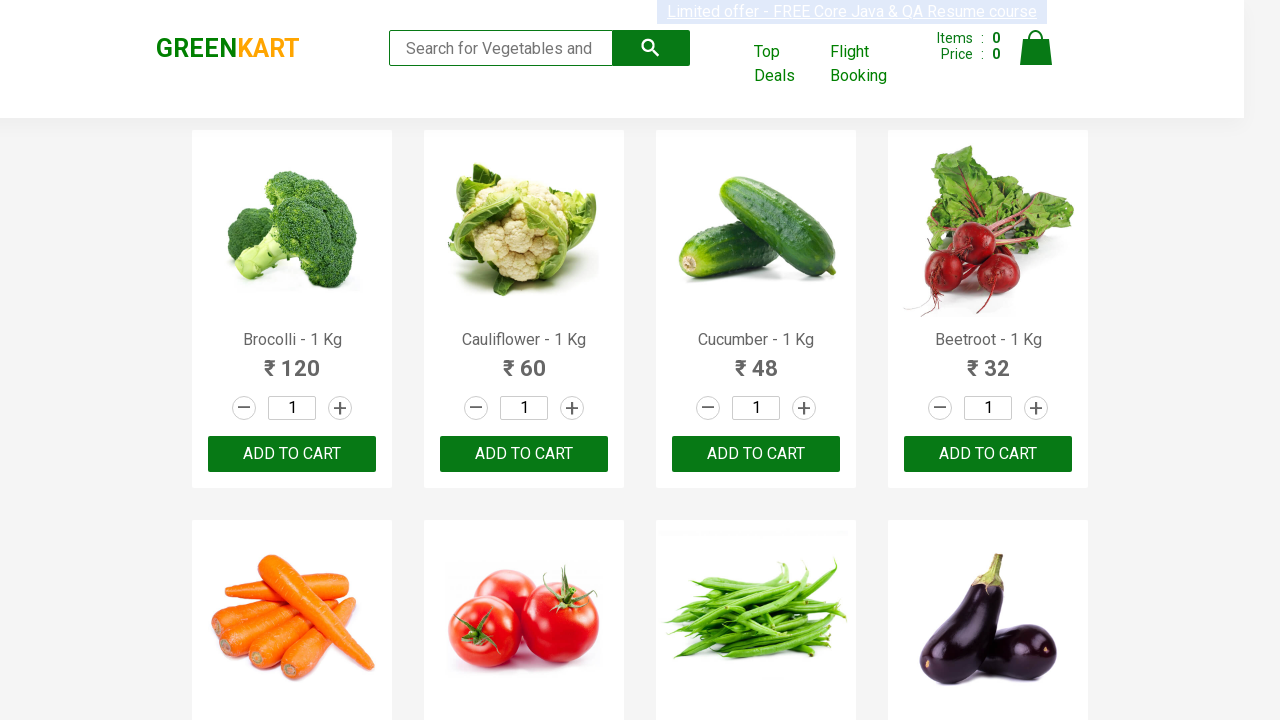

Filled search field with 'Cucumber' on //input[@type='search']
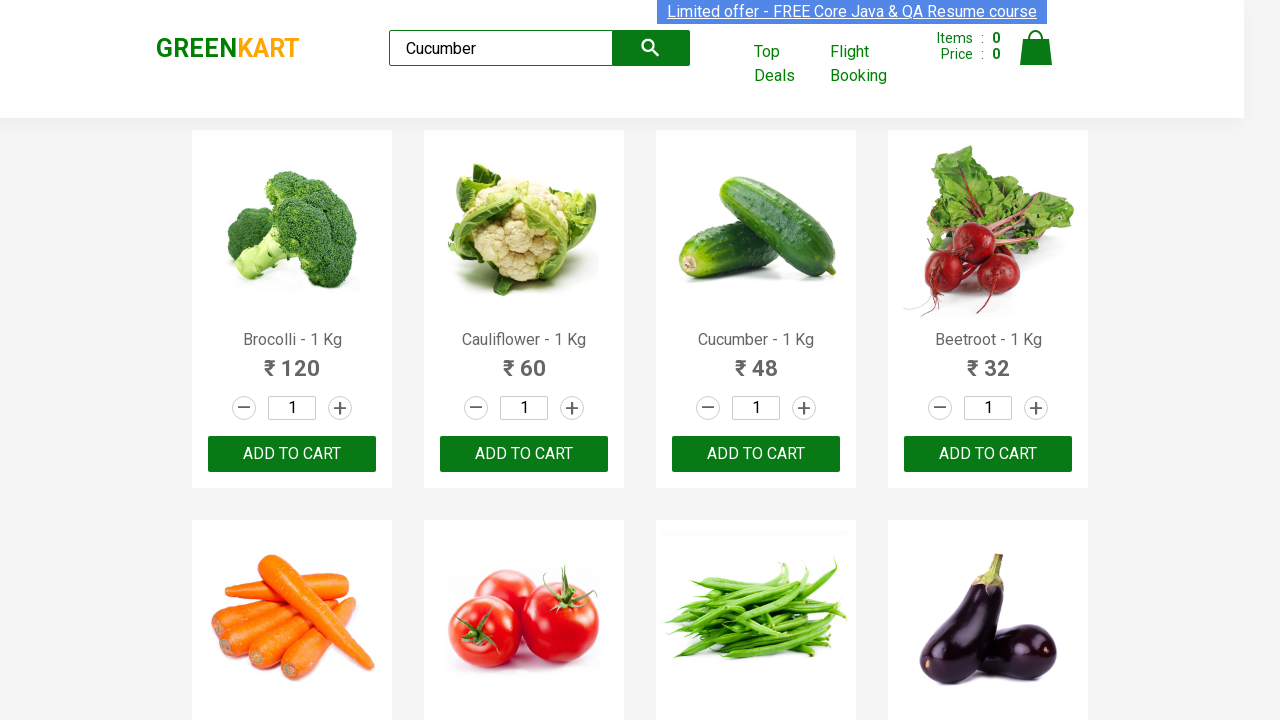

Search results loaded - product name selector appeared
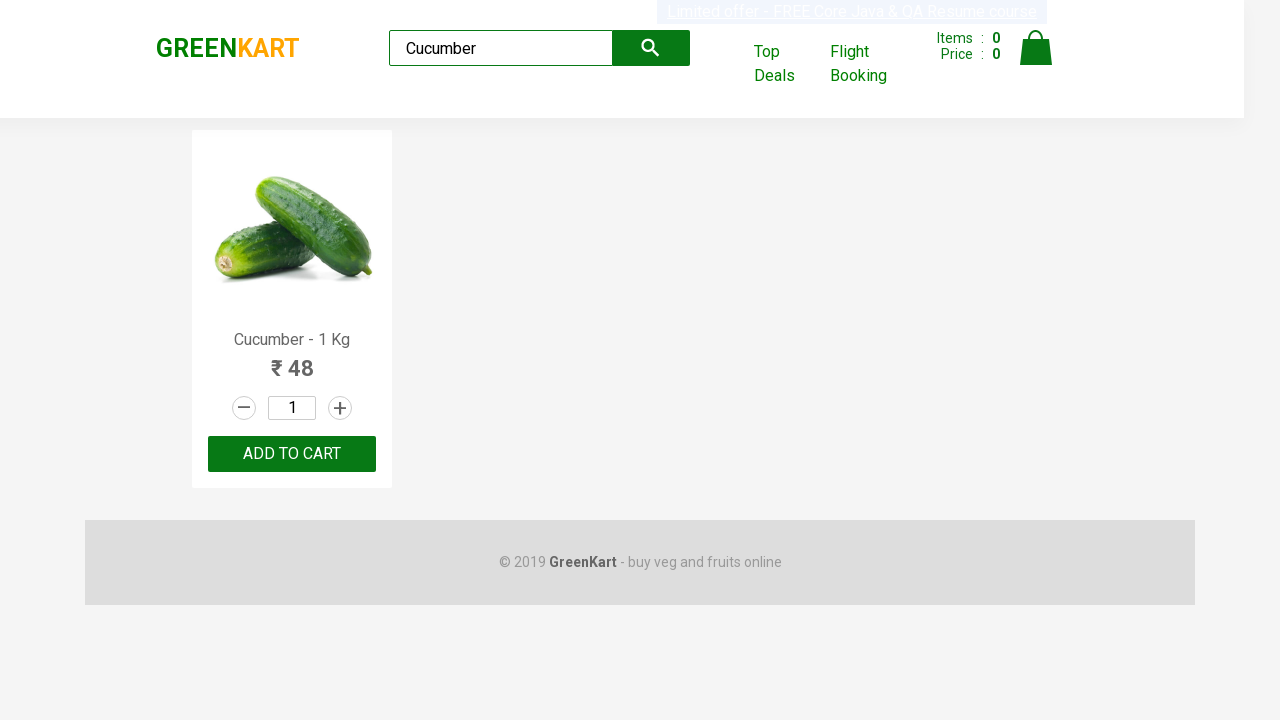

Verified 'Cucumber' product appears in search results
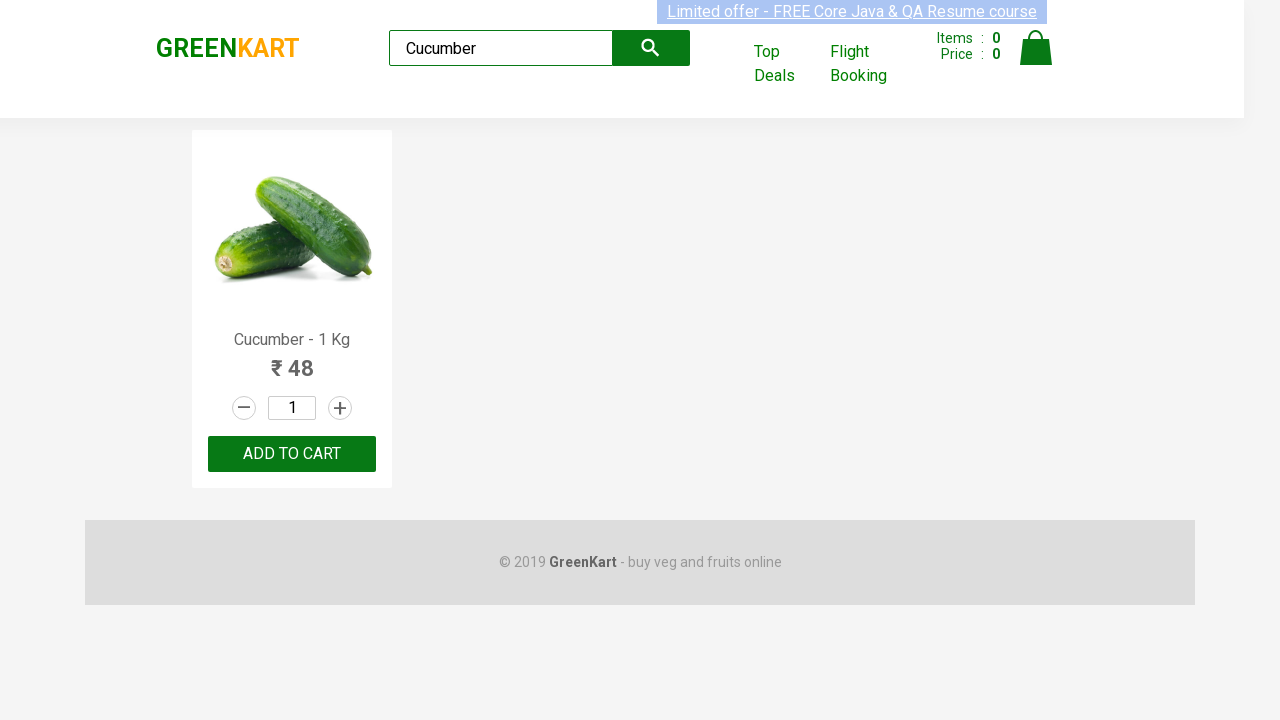

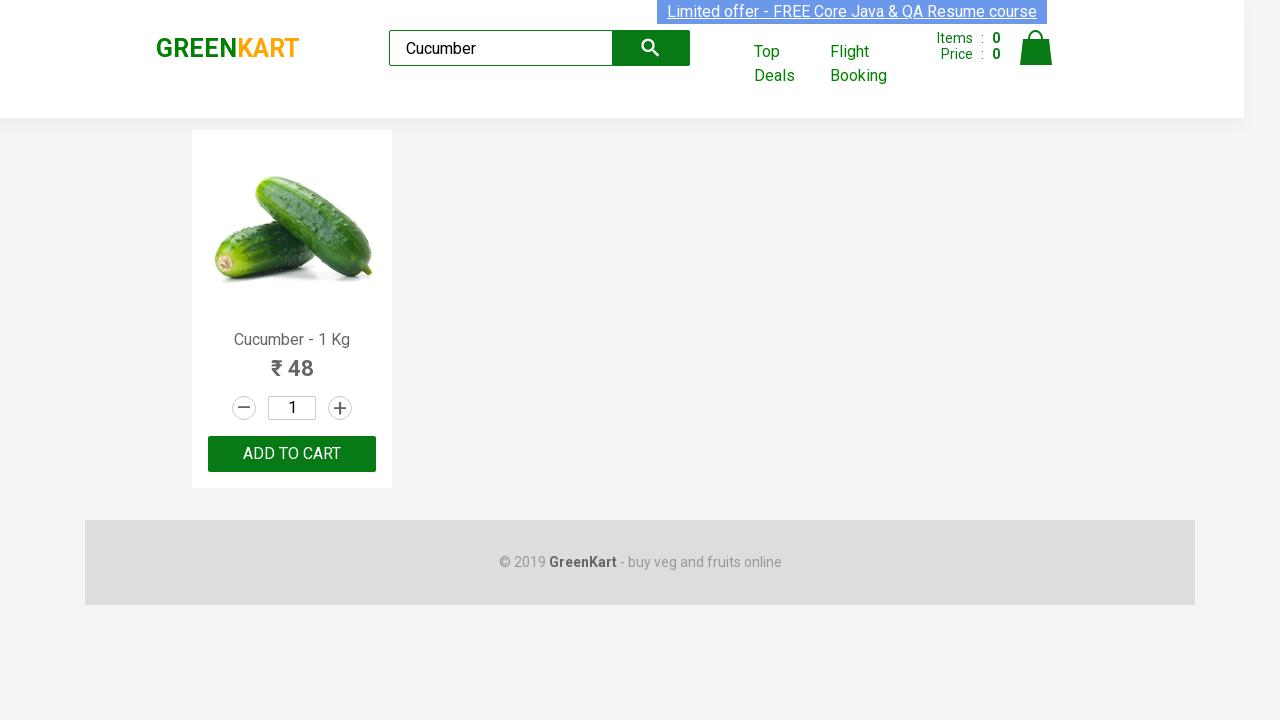